Tests that the text input field is cleared after adding a todo item.

Starting URL: https://demo.playwright.dev/todomvc

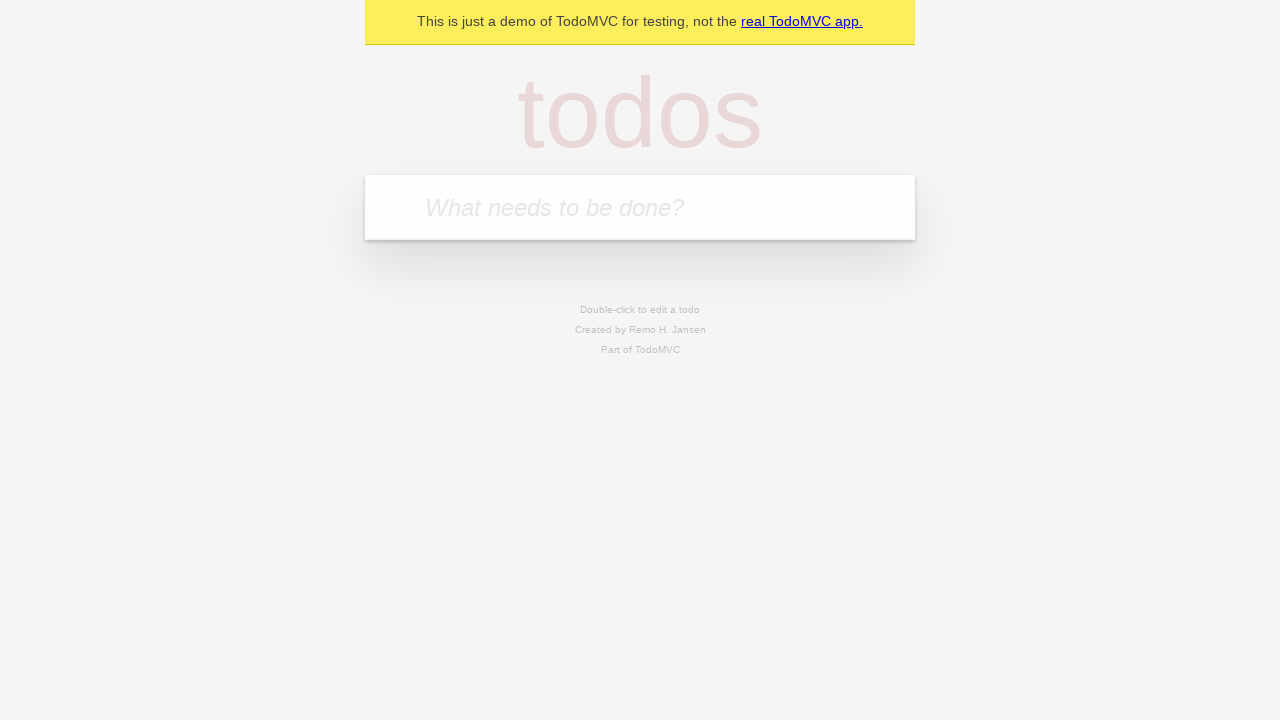

Located the todo input field with placeholder 'What needs to be done?'
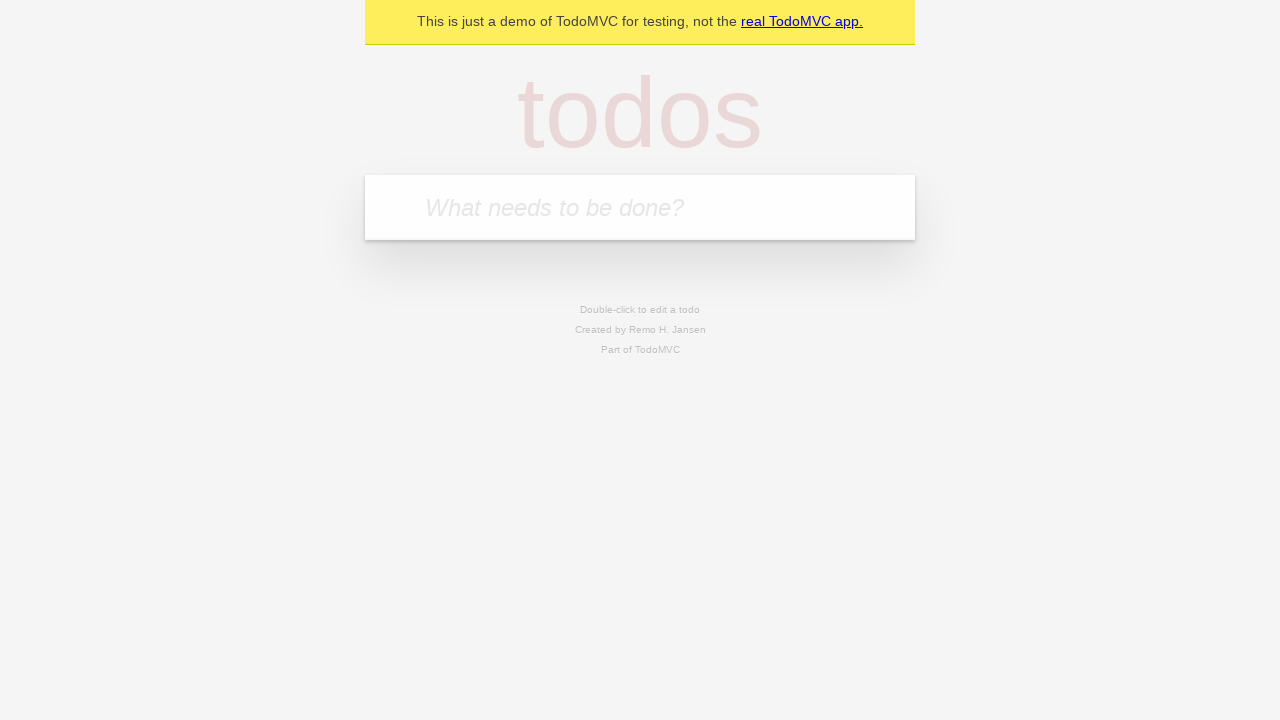

Filled todo input field with 'buy some cheese' on internal:attr=[placeholder="What needs to be done?"i]
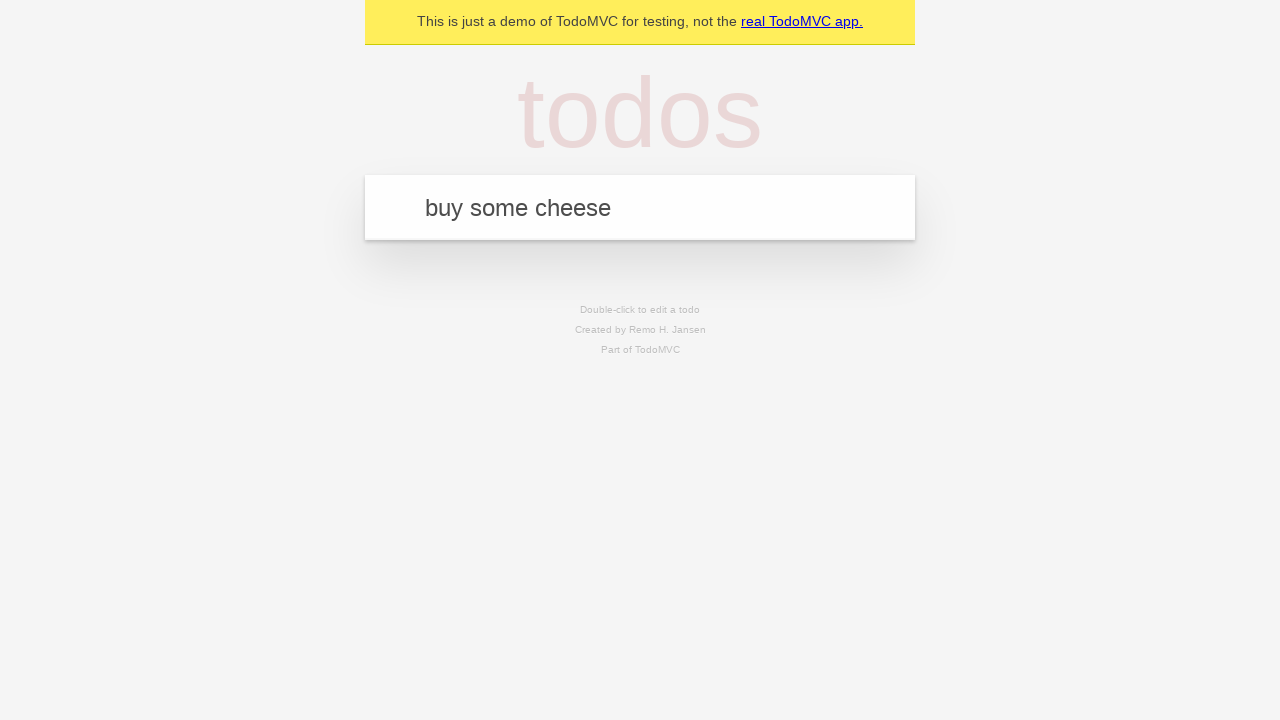

Pressed Enter to add the todo item on internal:attr=[placeholder="What needs to be done?"i]
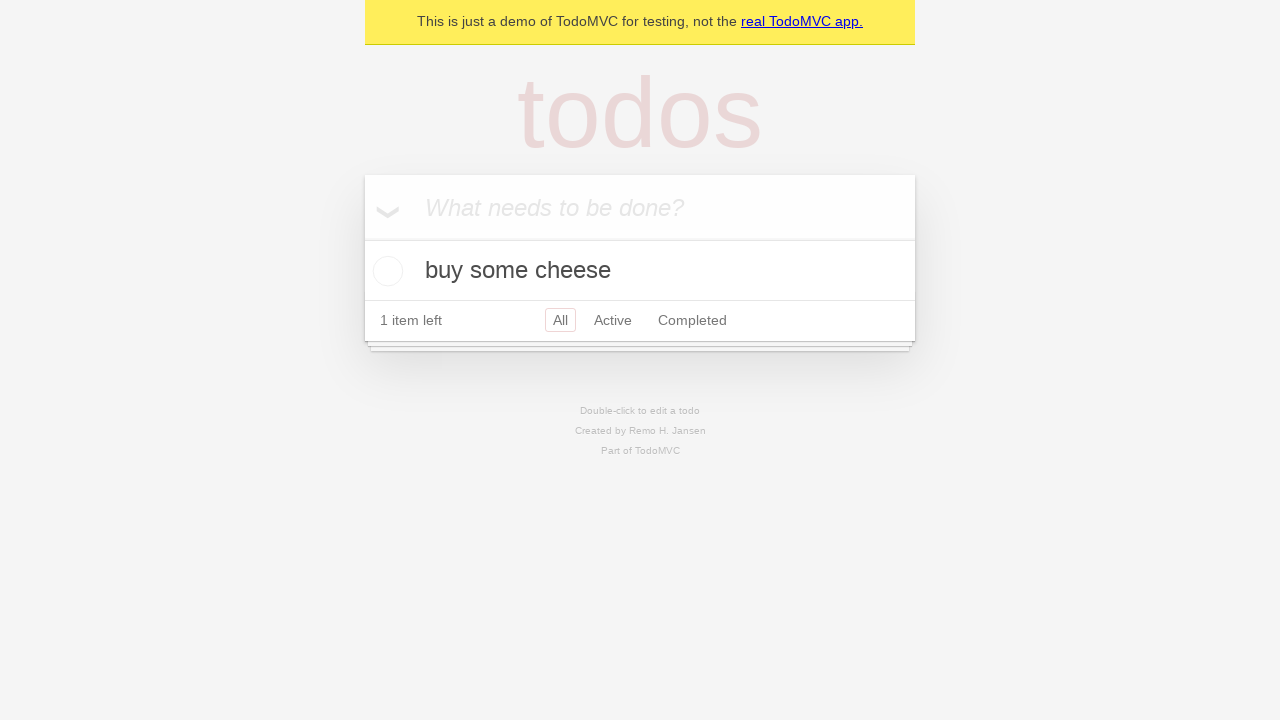

Todo item appeared in the list
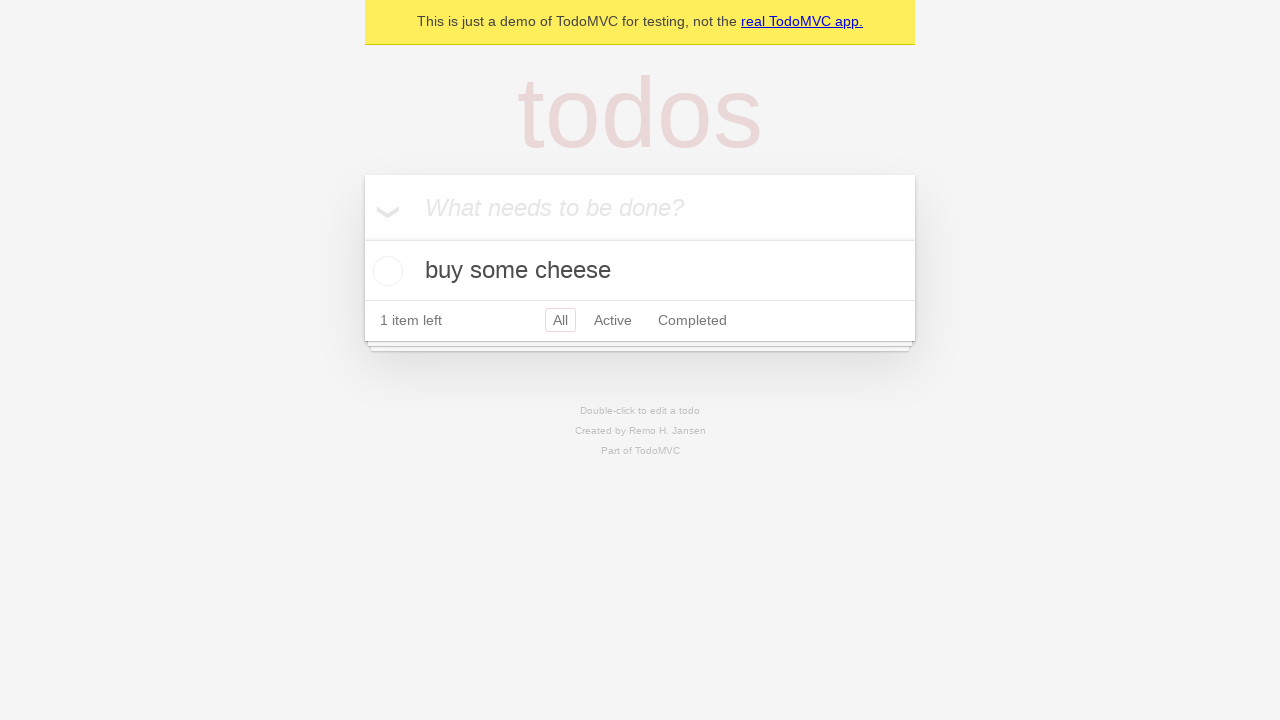

Verified that the text input field is empty after adding the todo item
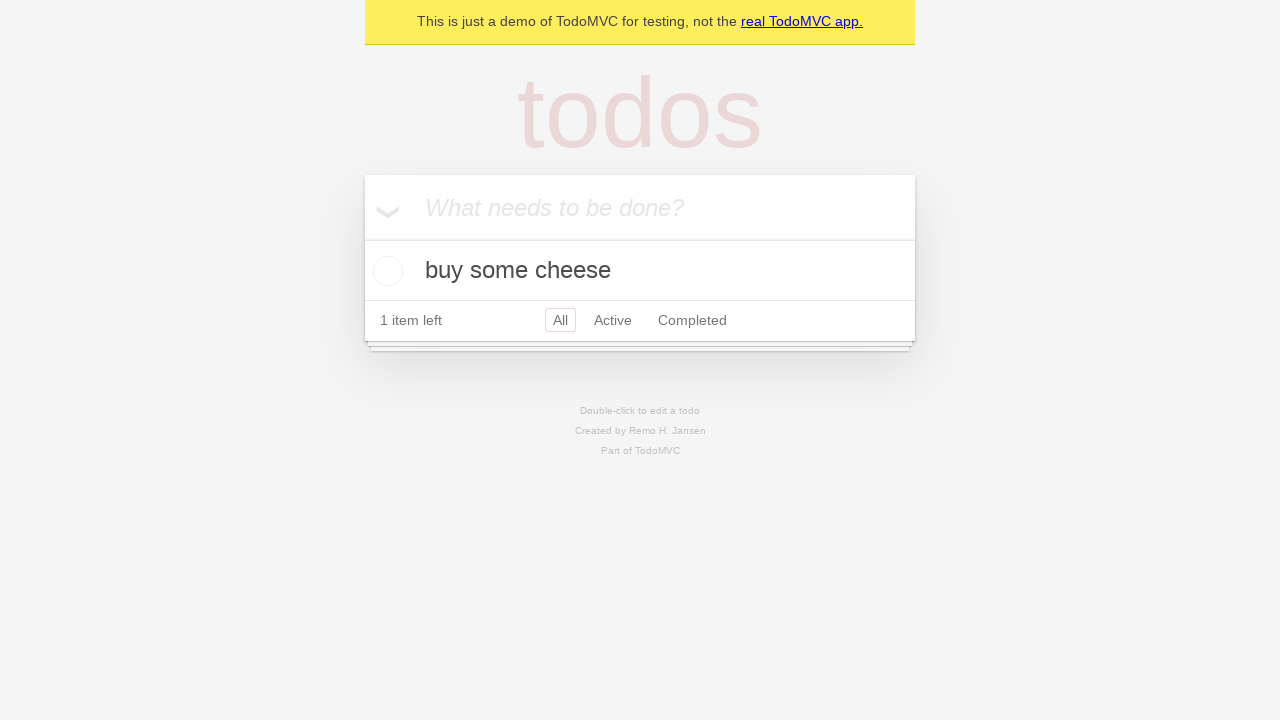

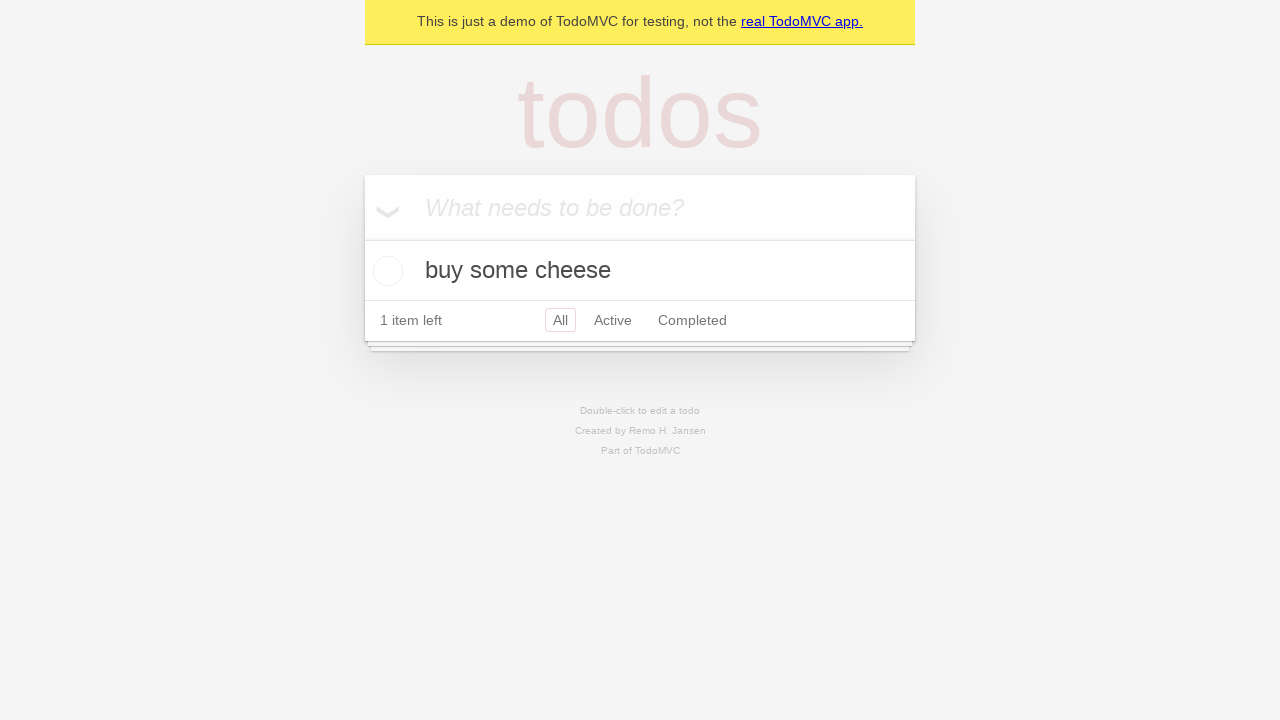